Tests the number entry page with an invalid number to verify error message appears

Starting URL: https://kristinek.github.io/site/tasks/enter_a_number

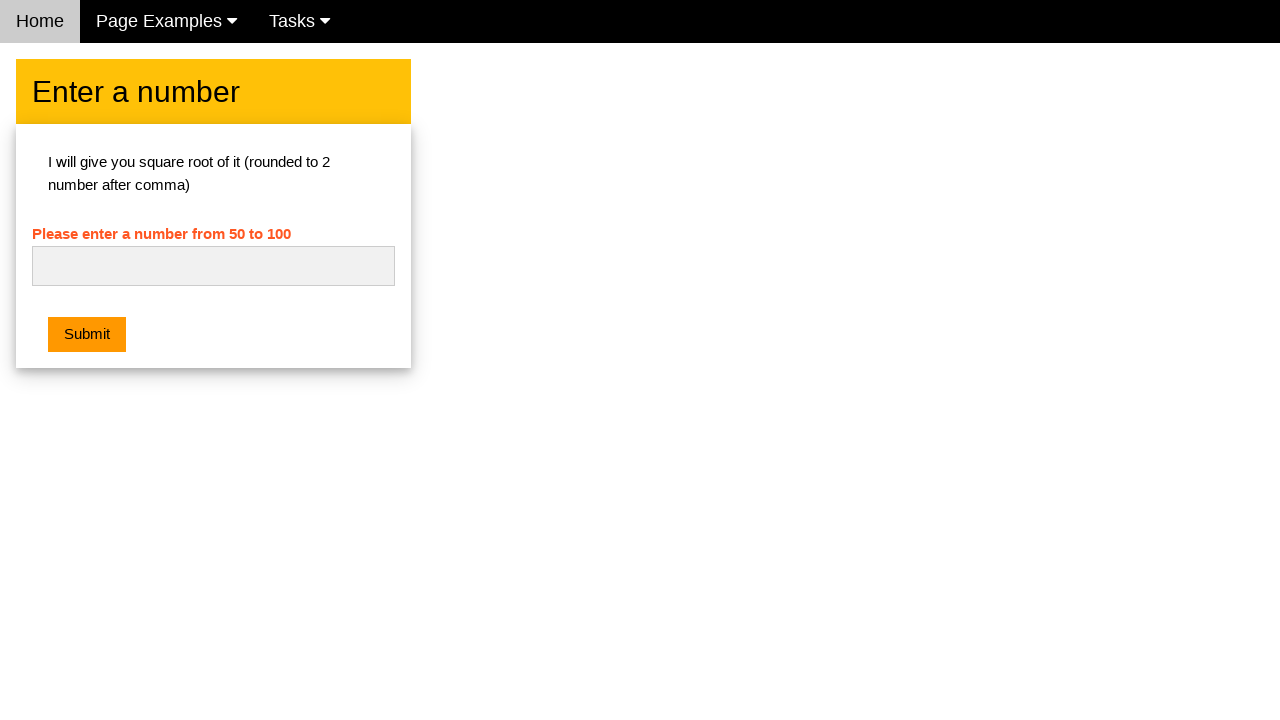

Cleared the number input field on #numb
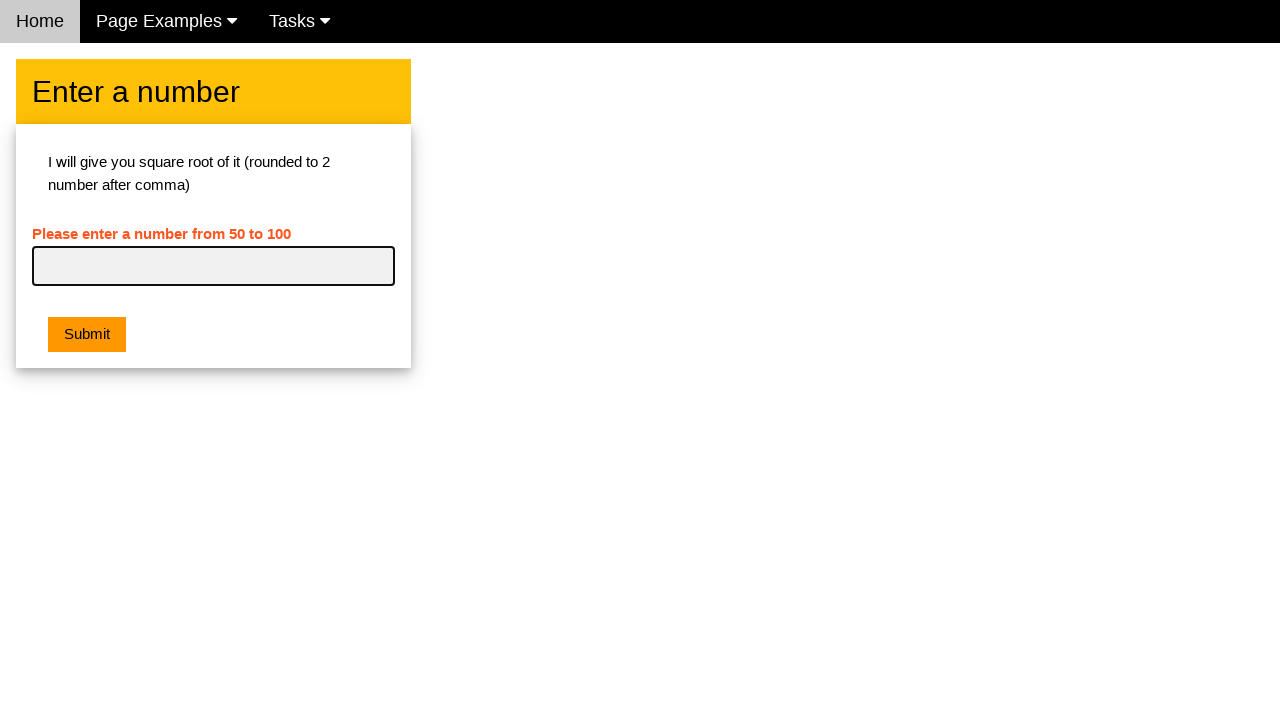

Entered invalid text 'abc' into the number field on #numb
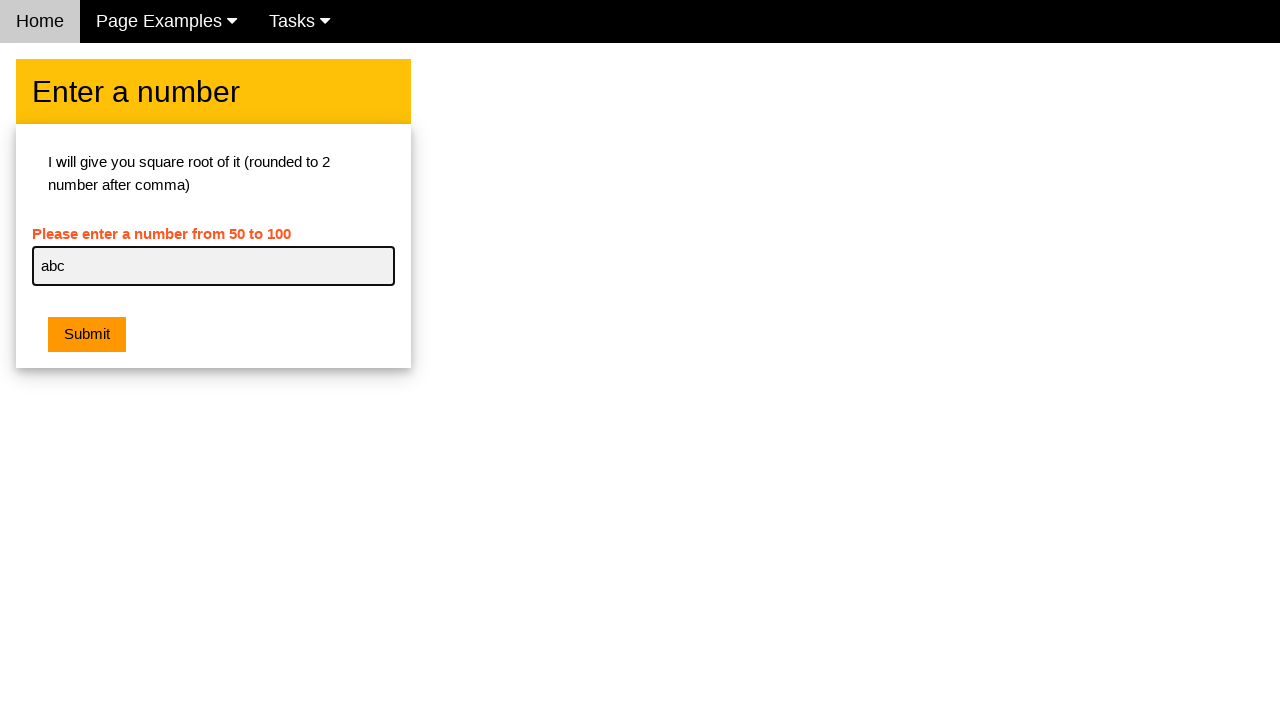

Clicked the submit button at (87, 335) on xpath=/html/body/div[2]/div/div/div[2]/button
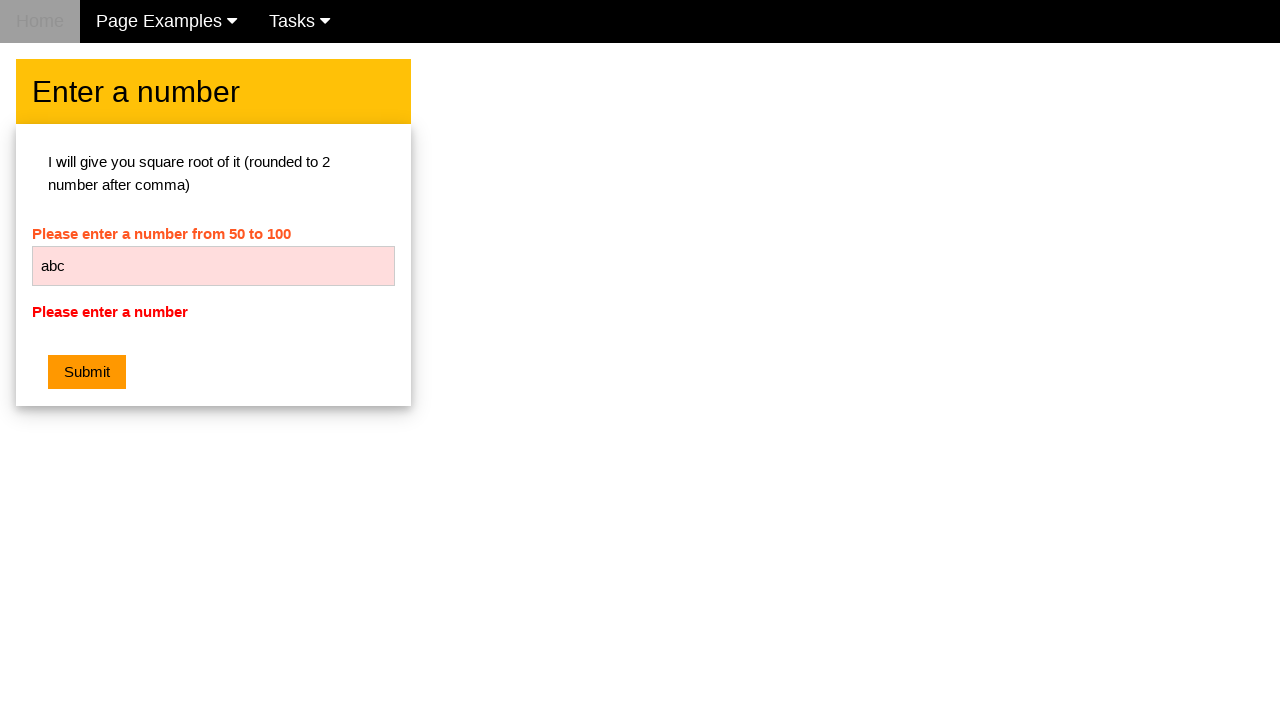

Error message appeared after submitting invalid number
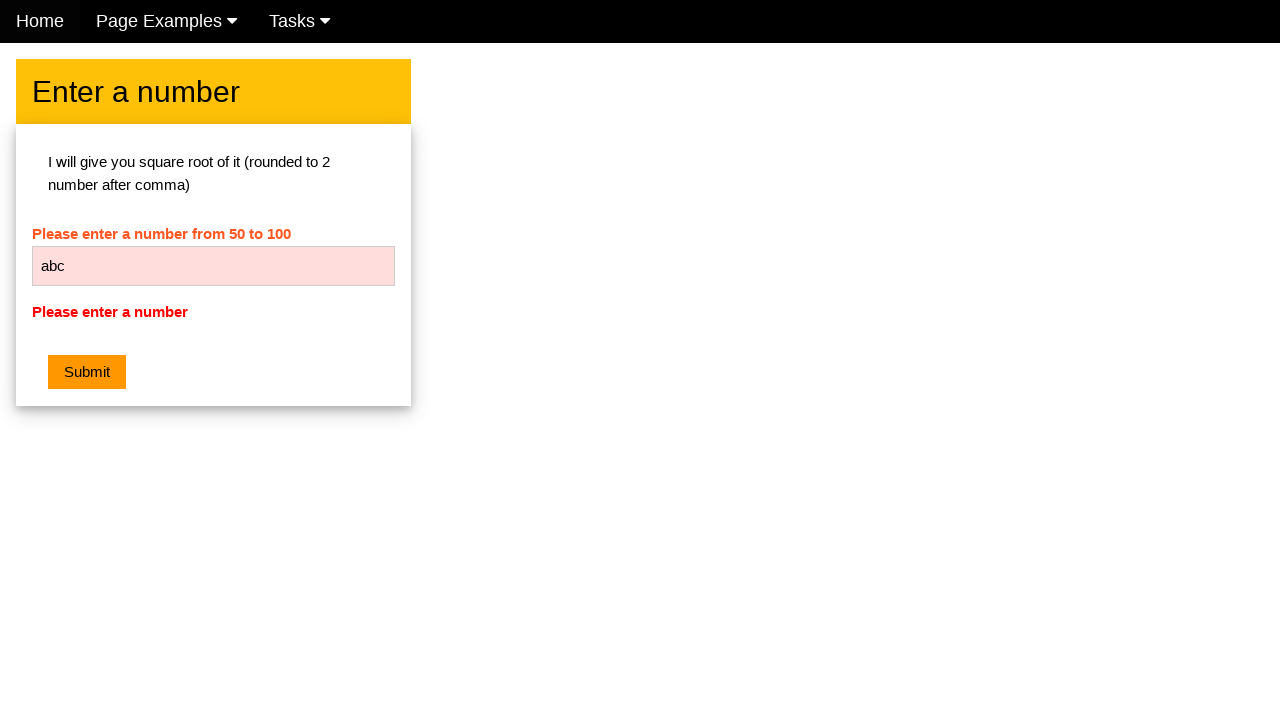

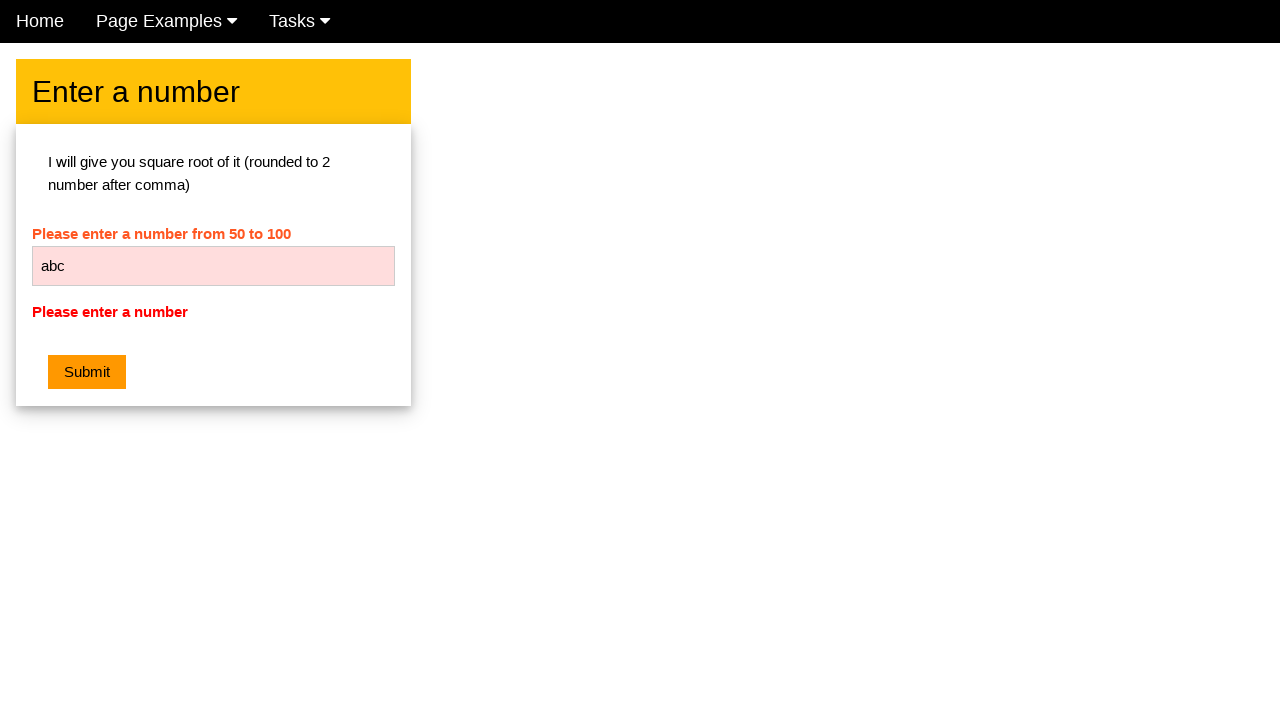